Tests select menu functionality by selecting options from dropdown menus using value and visible text selectors

Starting URL: https://demoqa.com/select-menu

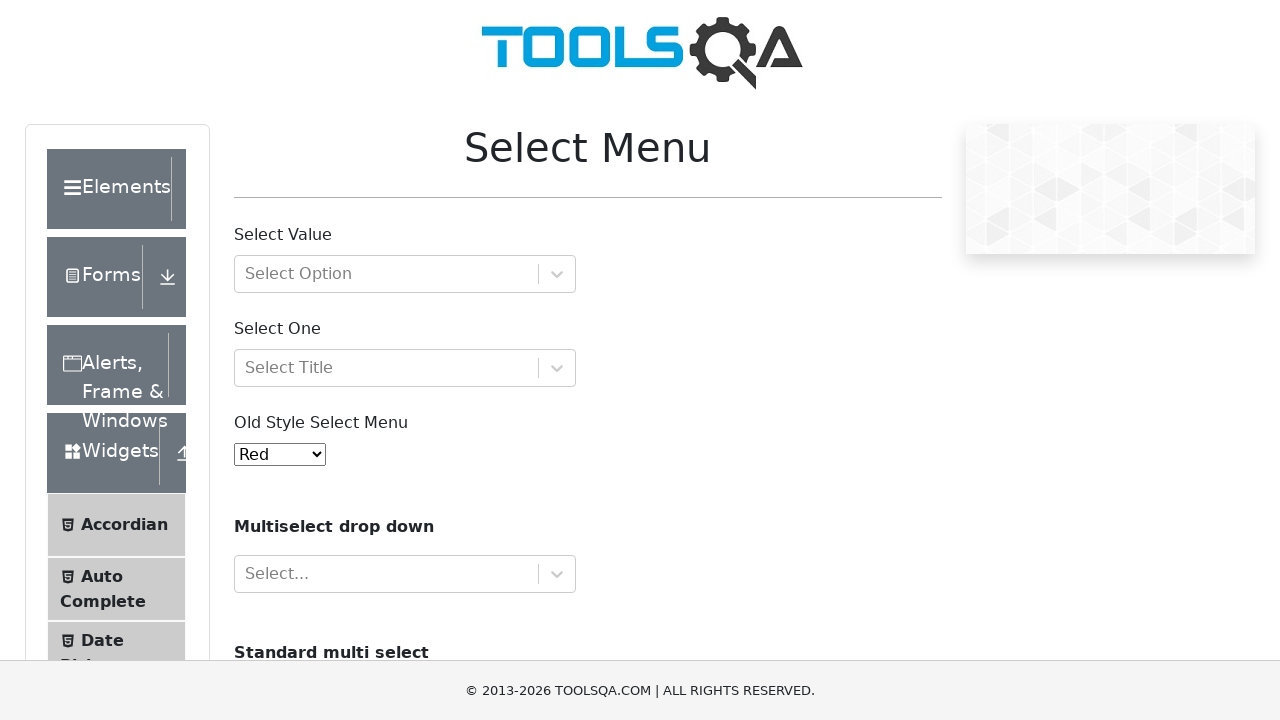

Selected 'White' from old style select menu by value on select#oldSelectMenu
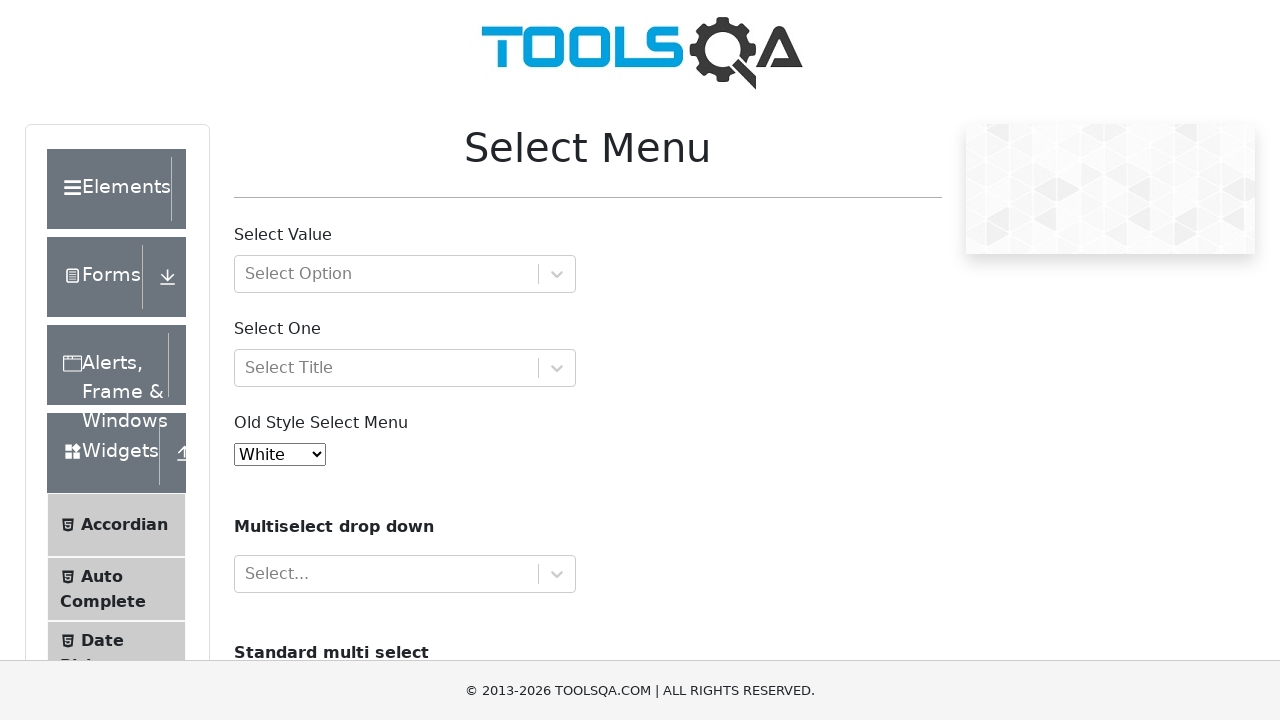

Selected 'Green' from old style select menu by visible text on select#oldSelectMenu
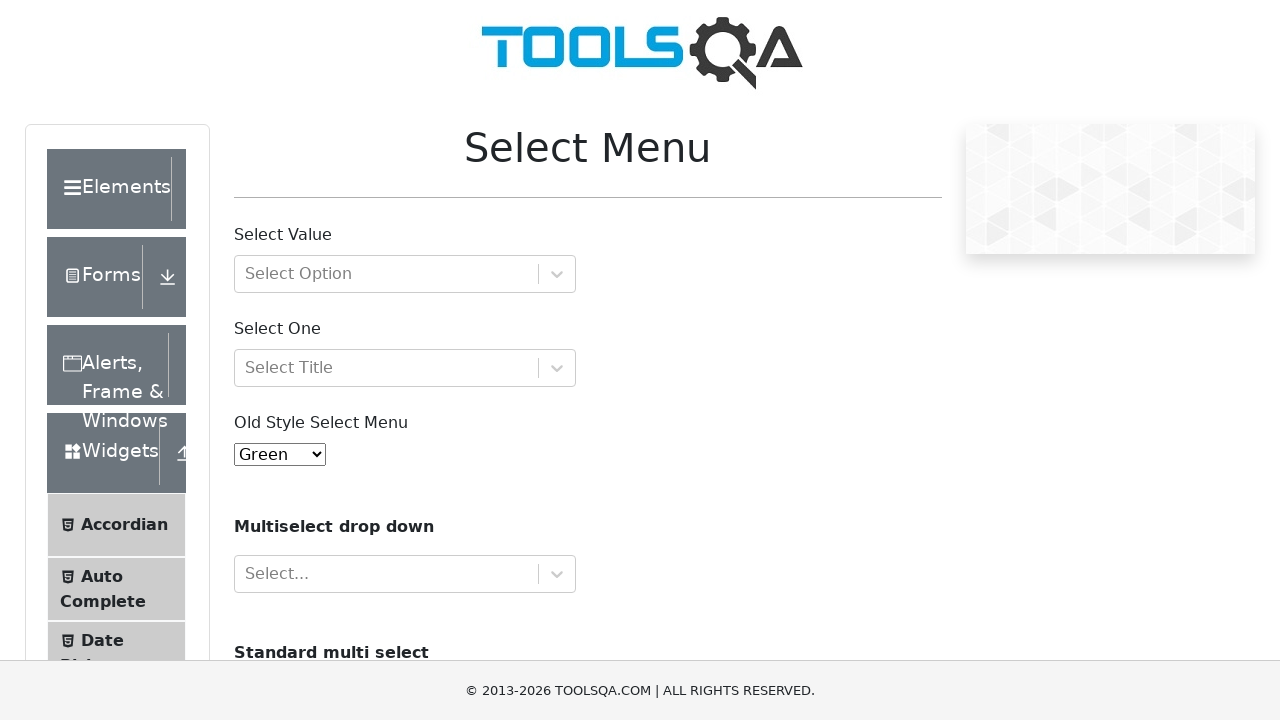

Selected 'Volvo' from multi-select cars dropdown on select[name='cars']
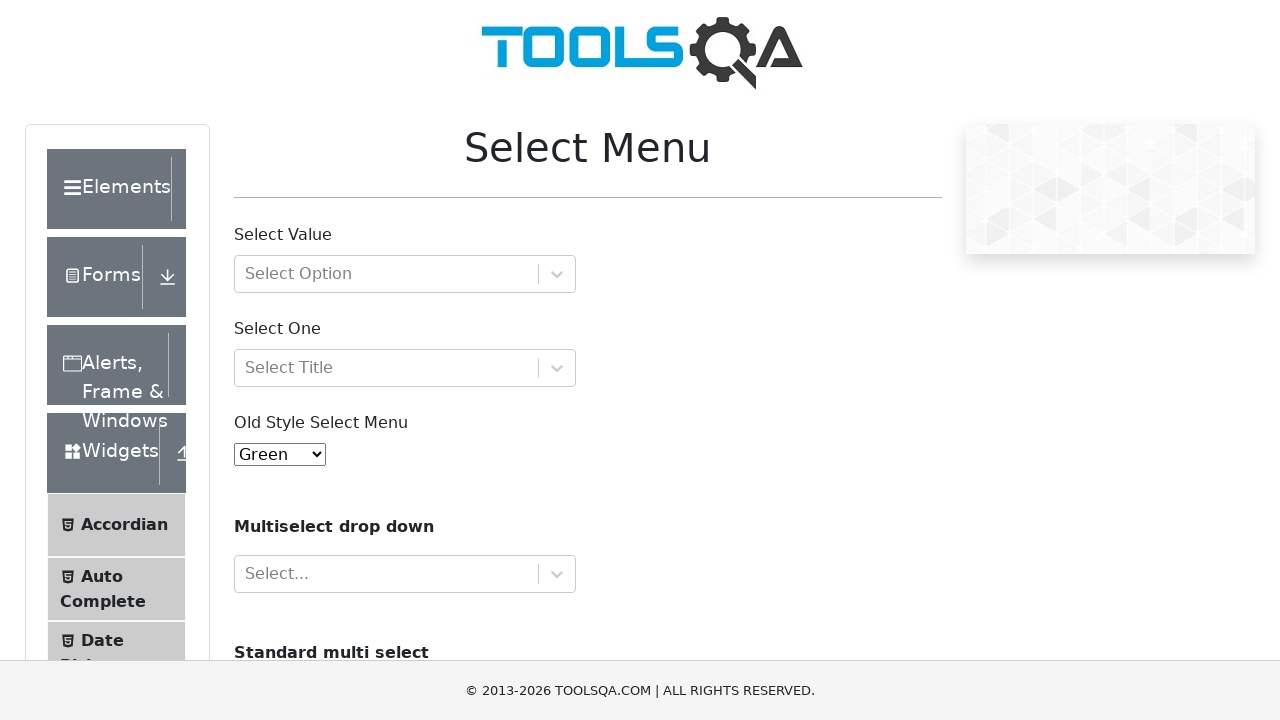

Selected 'Audi' from multi-select cars dropdown on select[name='cars']
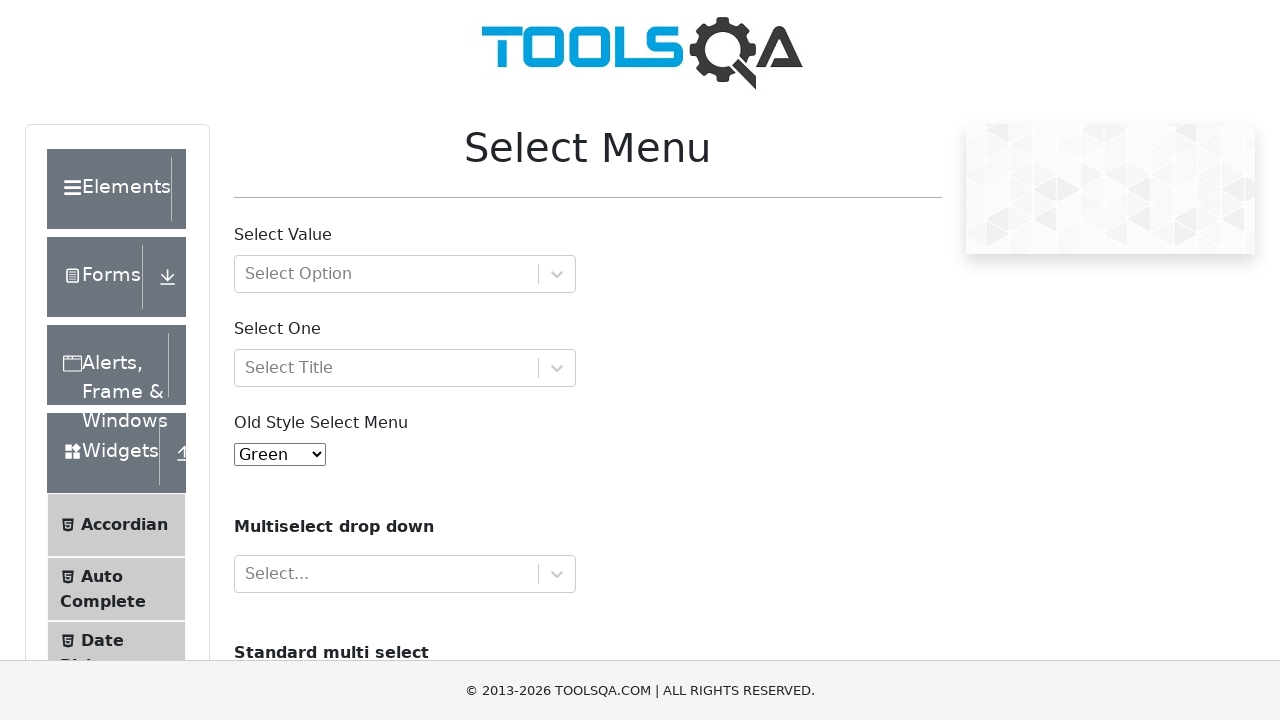

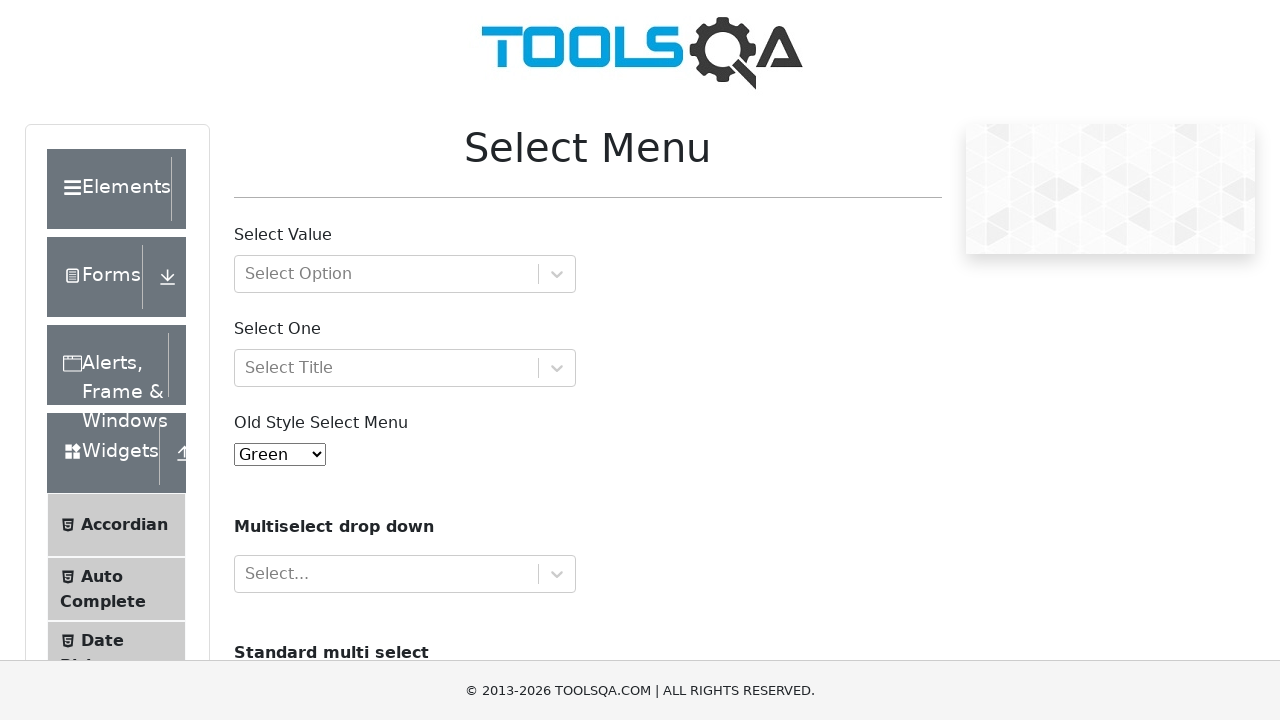